Tests opting out of A/B tests by adding an Optimizely opt-out cookie before visiting the A/B test page, then navigating to verify the page shows "No A/B Test" heading.

Starting URL: http://the-internet.herokuapp.com

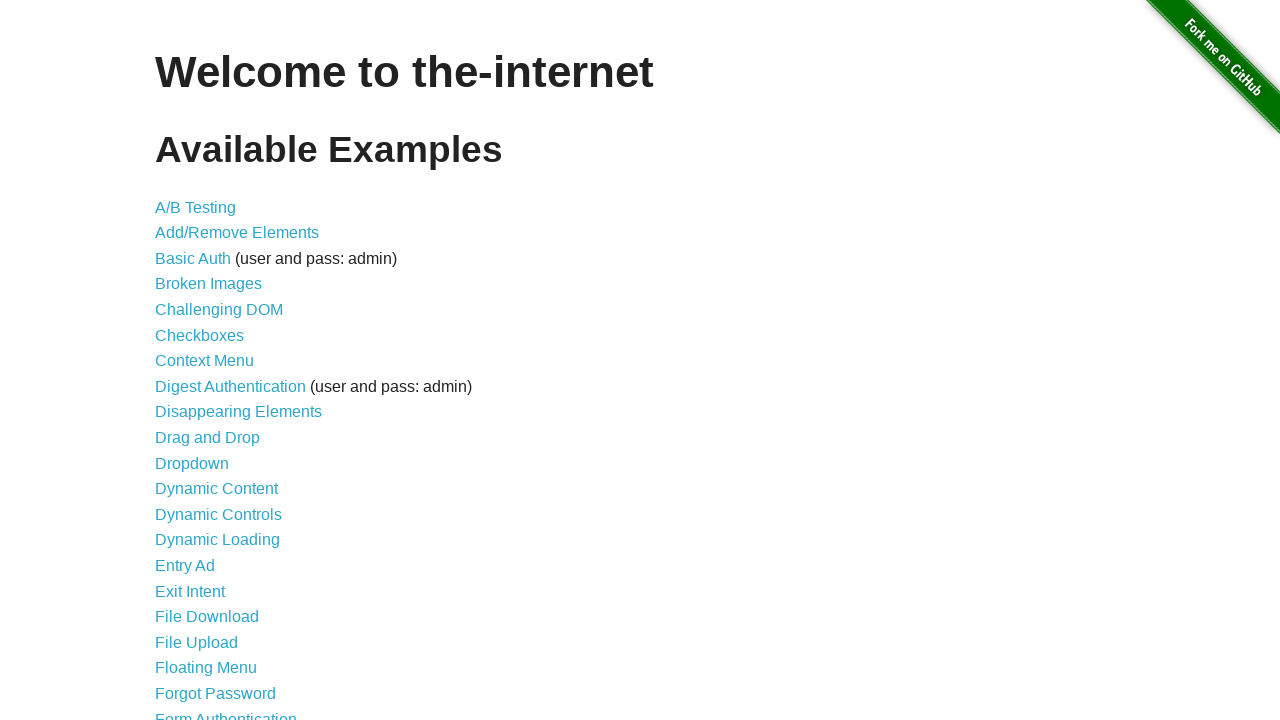

Added Optimizely opt-out cookie to context
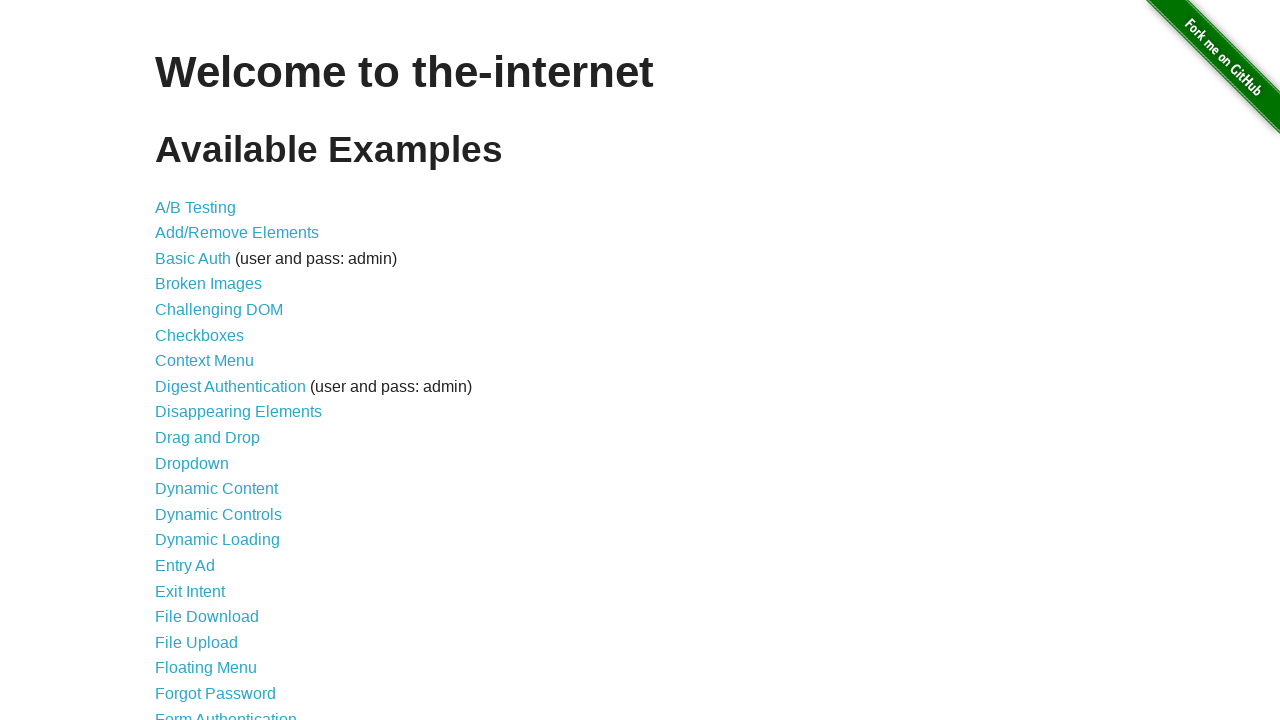

Navigated to A/B test page
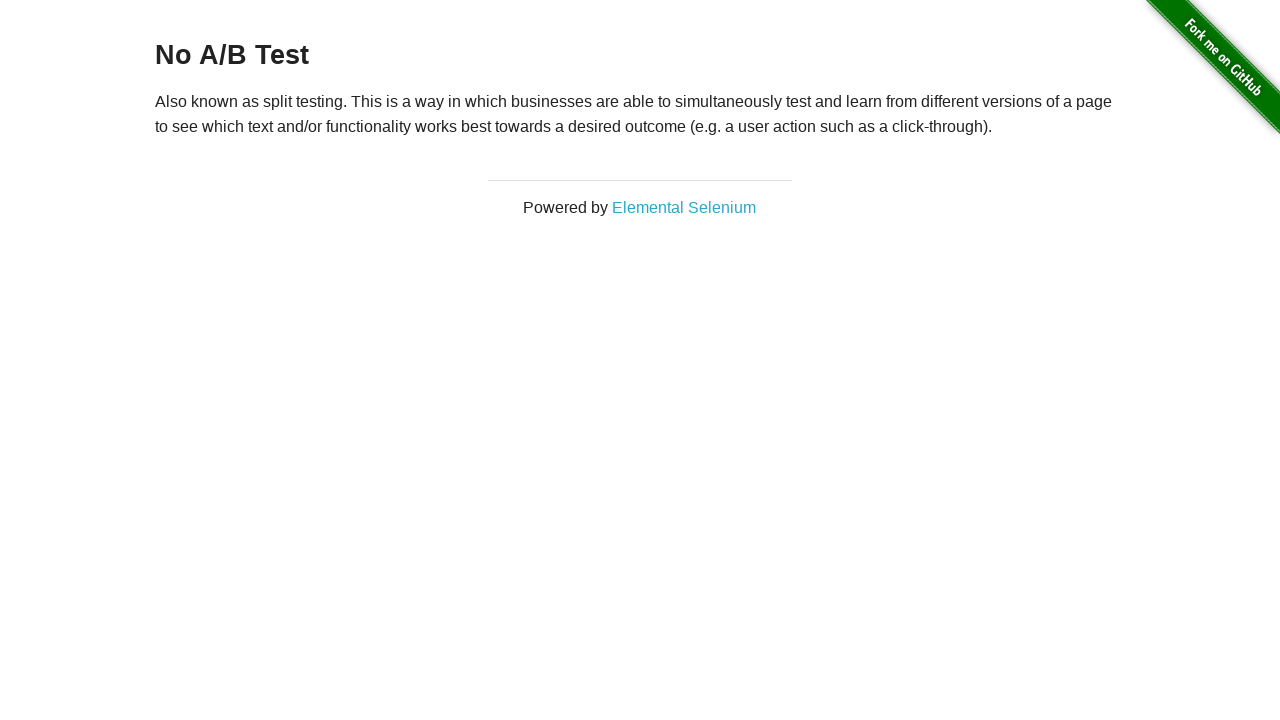

Retrieved heading text to verify opt-out status
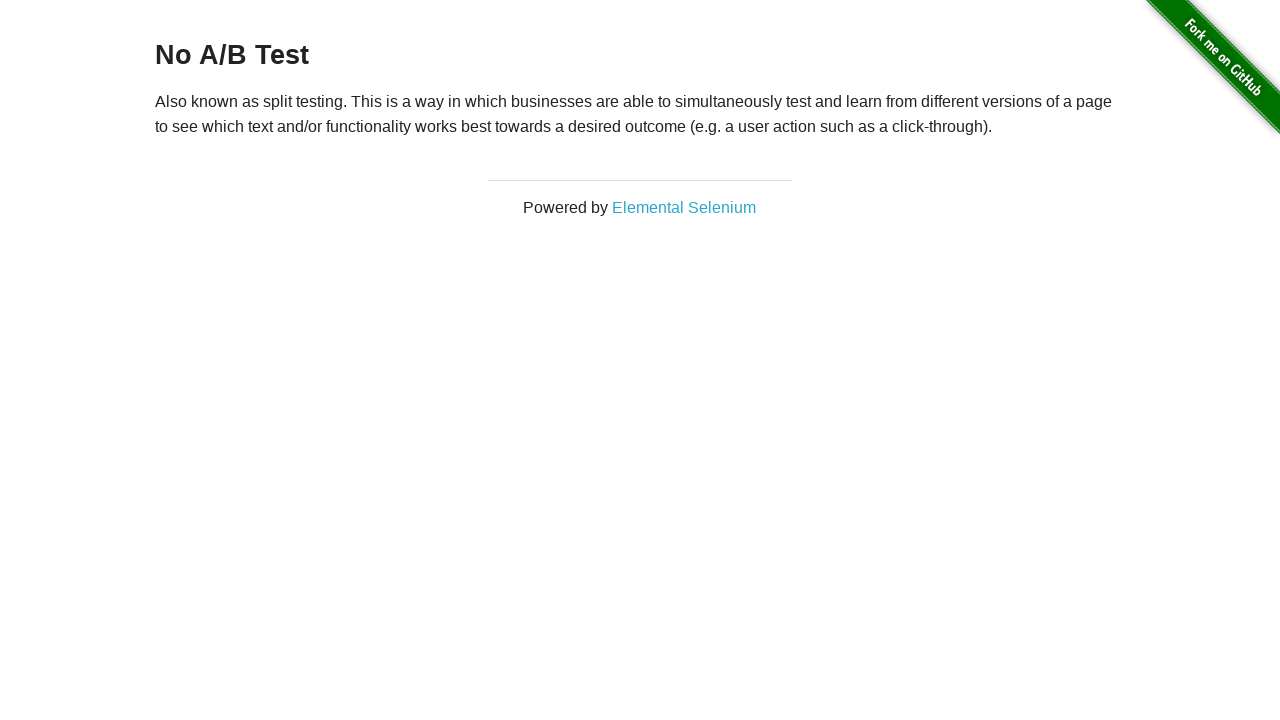

Verified heading starts with 'No A/B Test' - opt-out successful
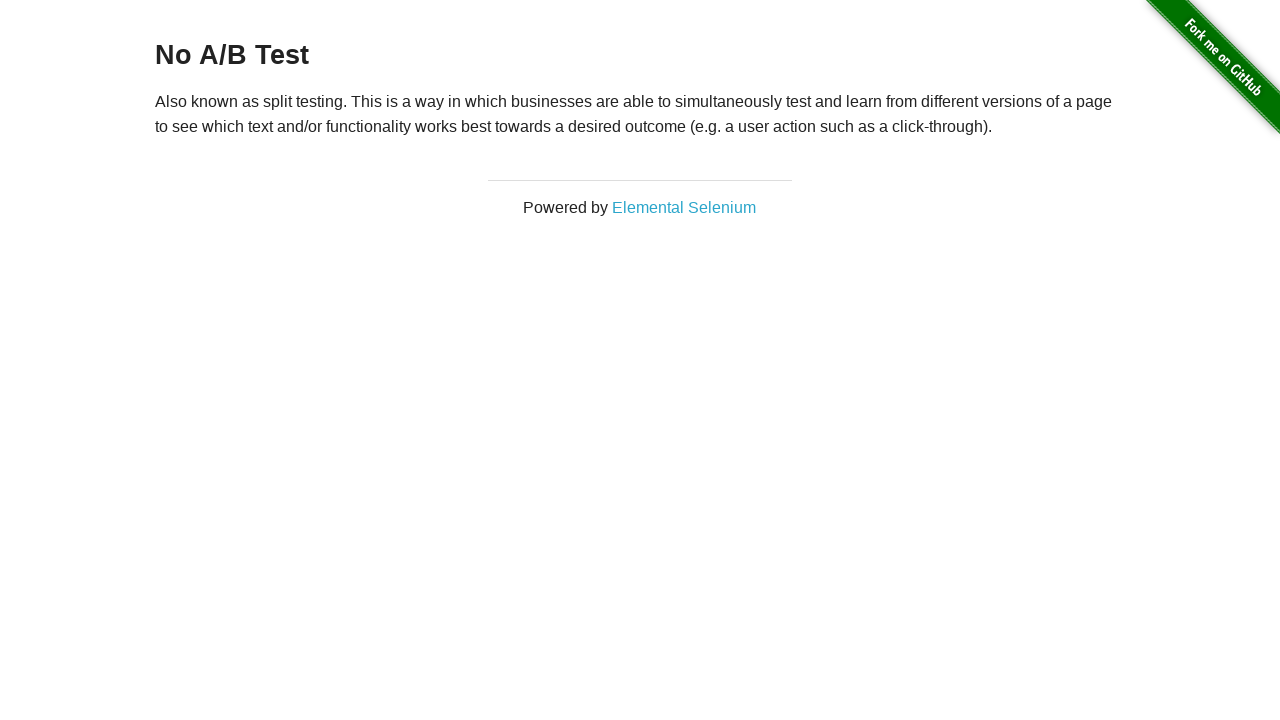

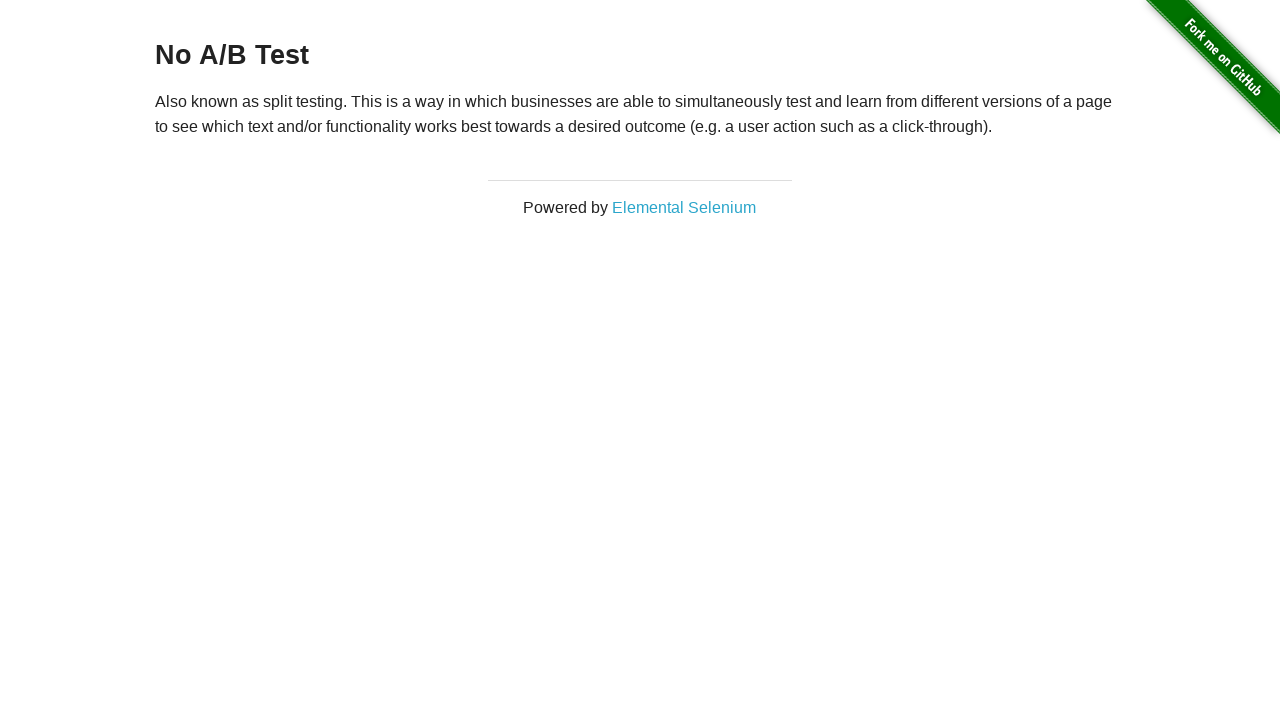